Tests drag and drop functionality by dragging an element from source to a target element

Starting URL: https://selenium08.blogspot.com/2020/01/drag-drop.html

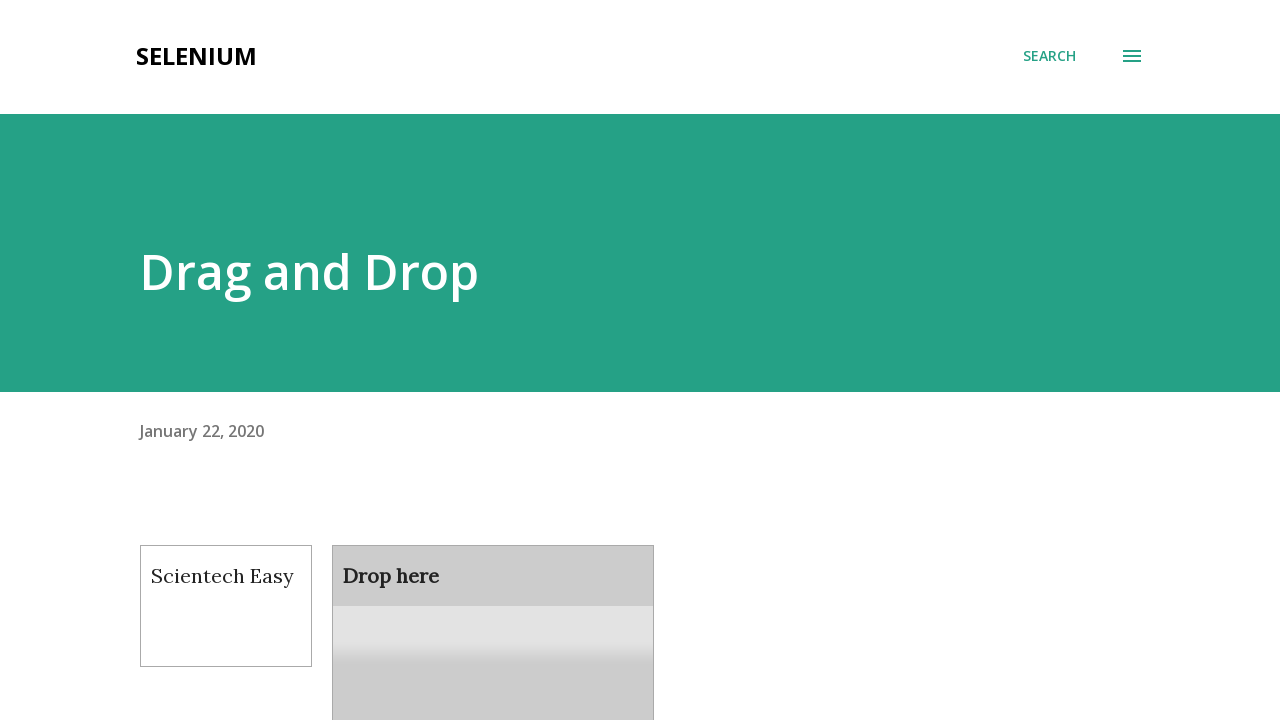

Located draggable element with id 'draggable'
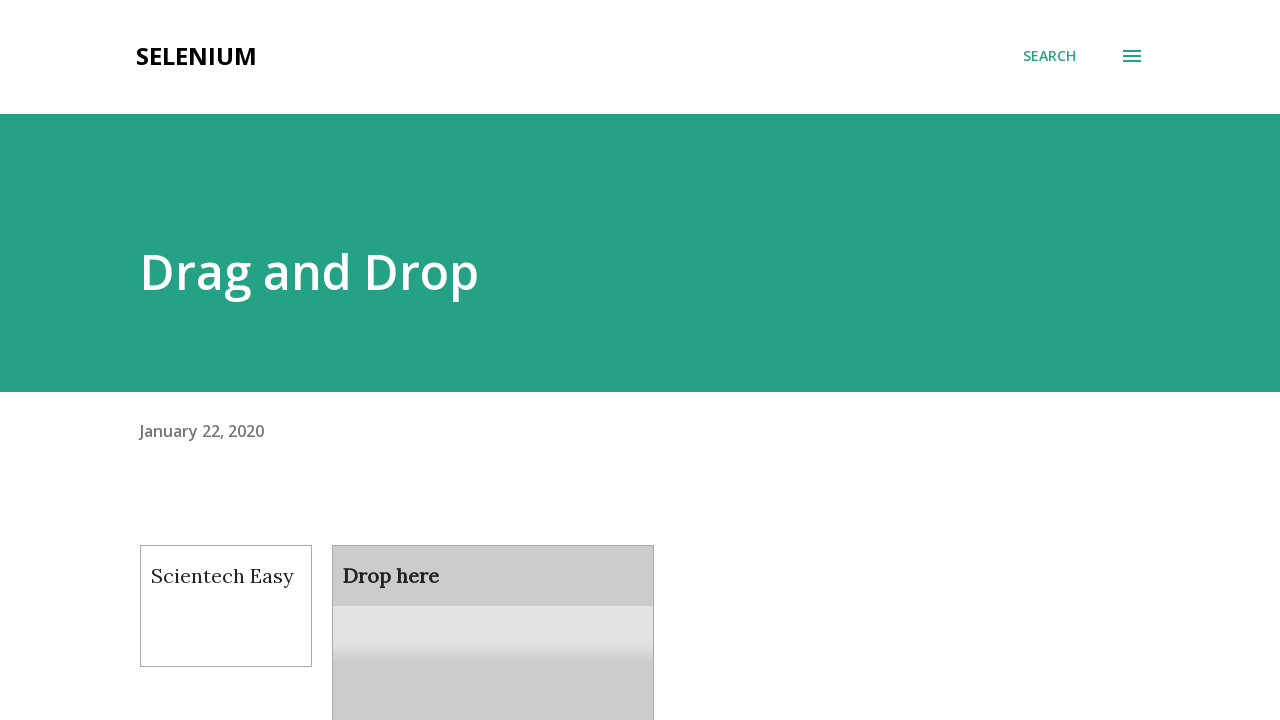

Located droppable target element with id 'droppable'
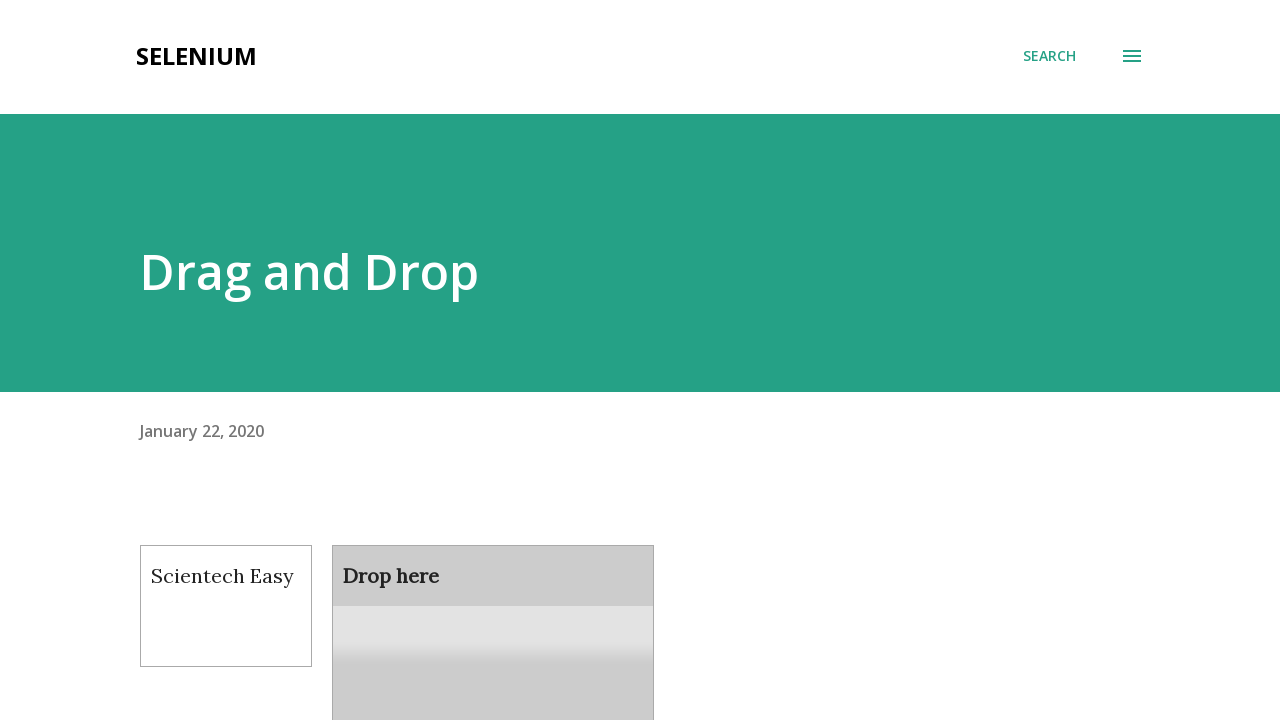

Dragged element from source to target element at (493, 609)
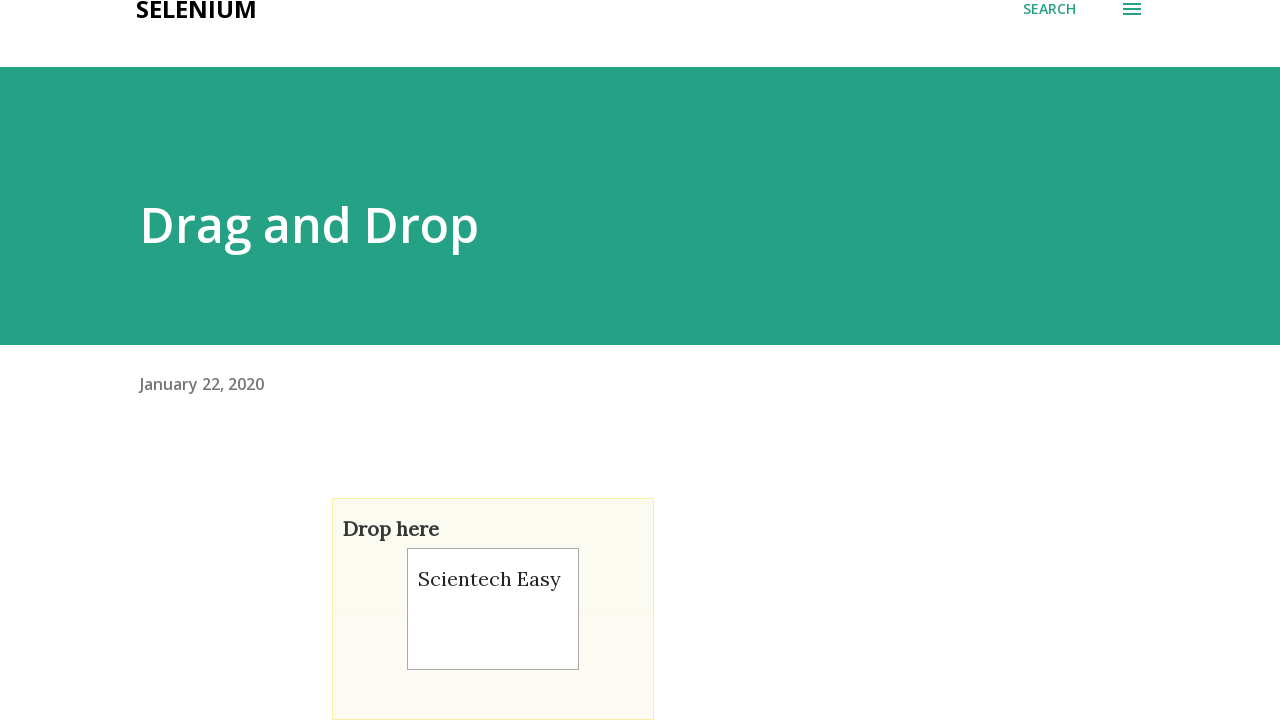

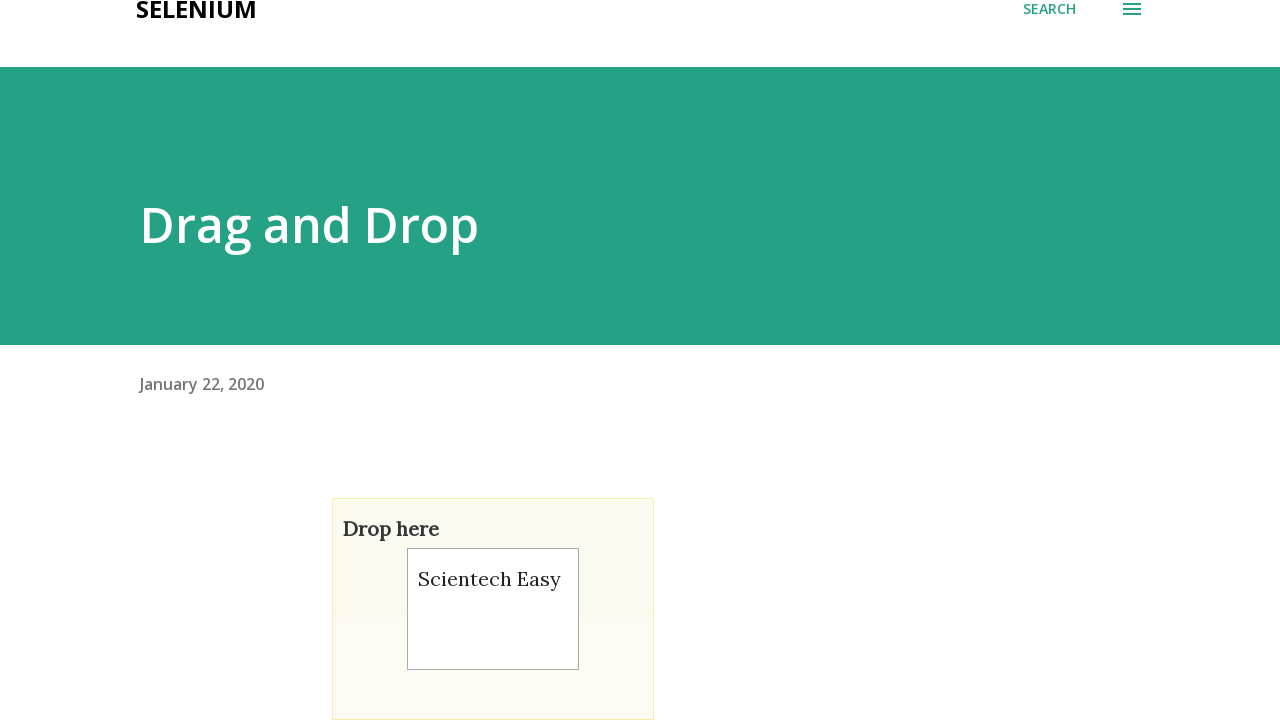